Tests the add-to-cart functionality on a vegetable shopping practice site by finding the Cucumber product and clicking the ADD TO CART button.

Starting URL: https://rahulshettyacademy.com/seleniumPractise/

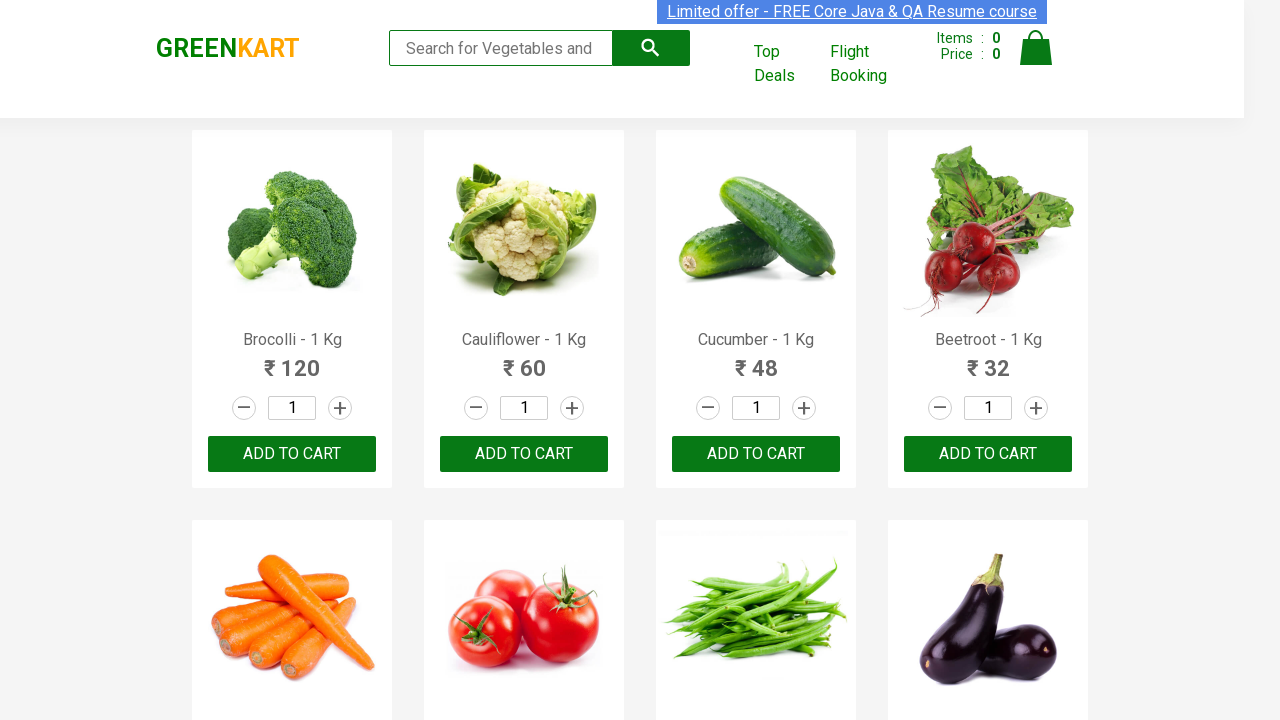

Waited for product names to load on the vegetable shopping site
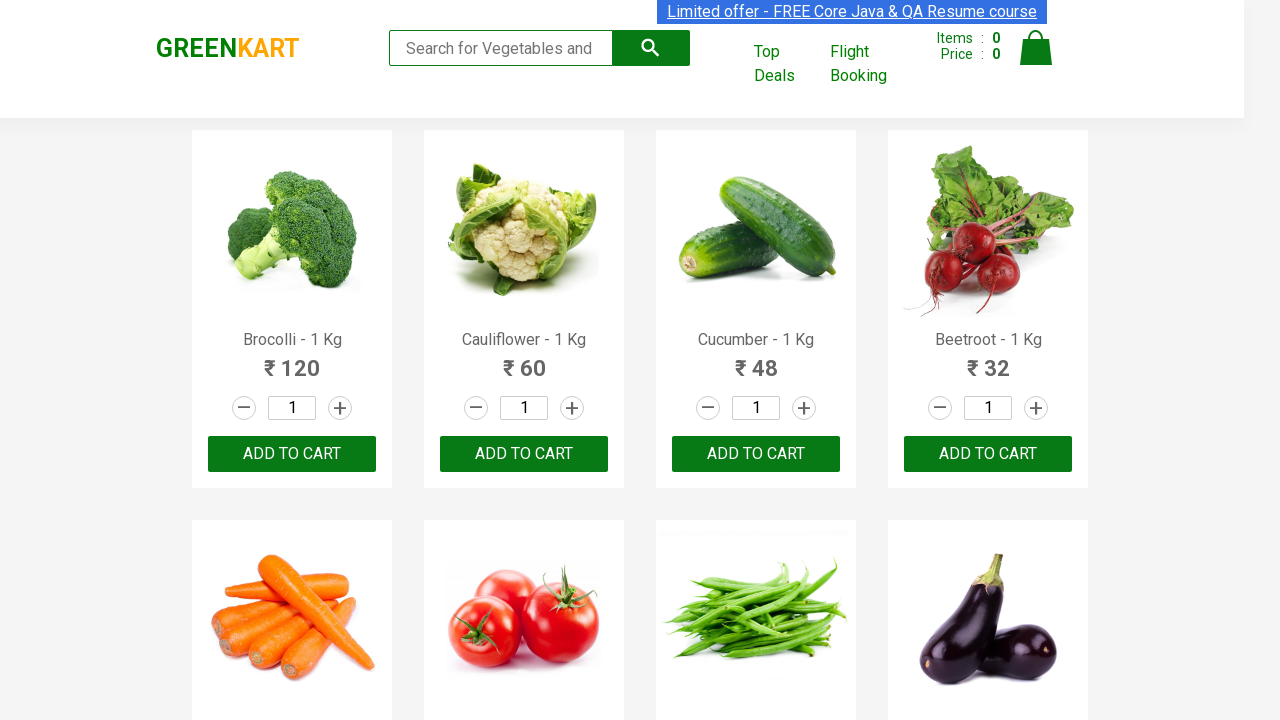

Retrieved all product name elements from the page
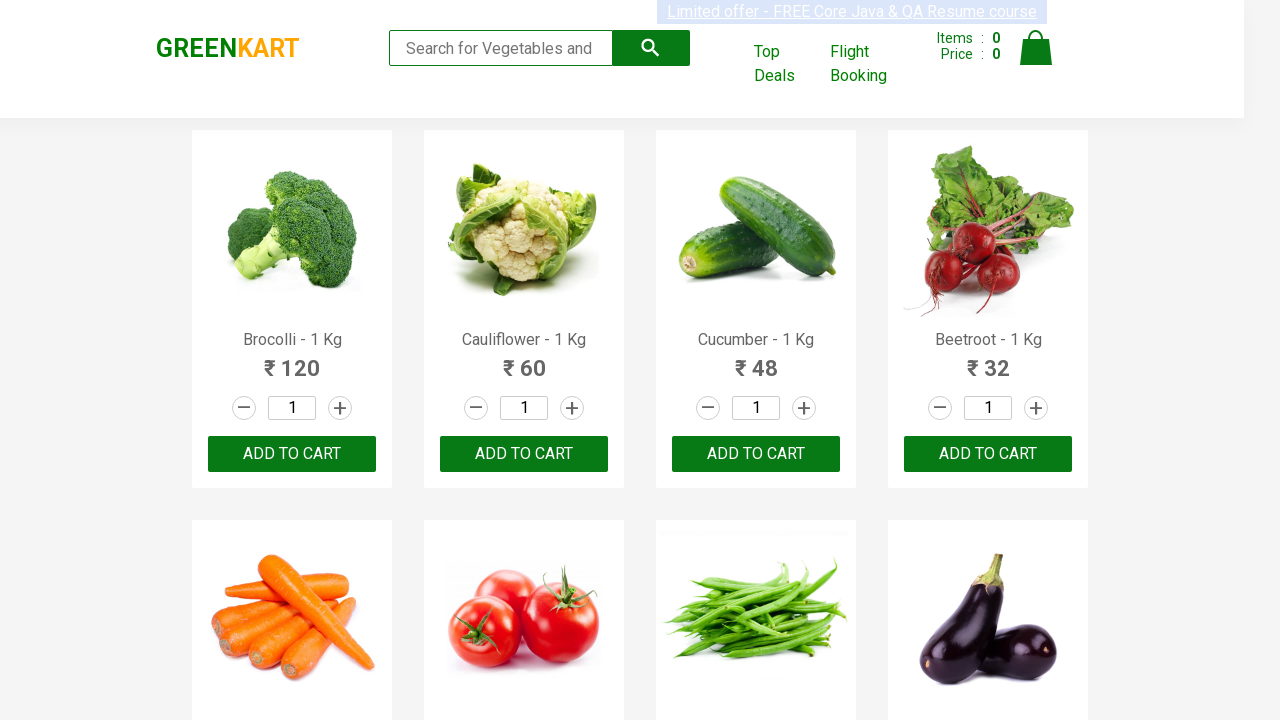

Checked product 1: 'Brocolli - 1 Kg'
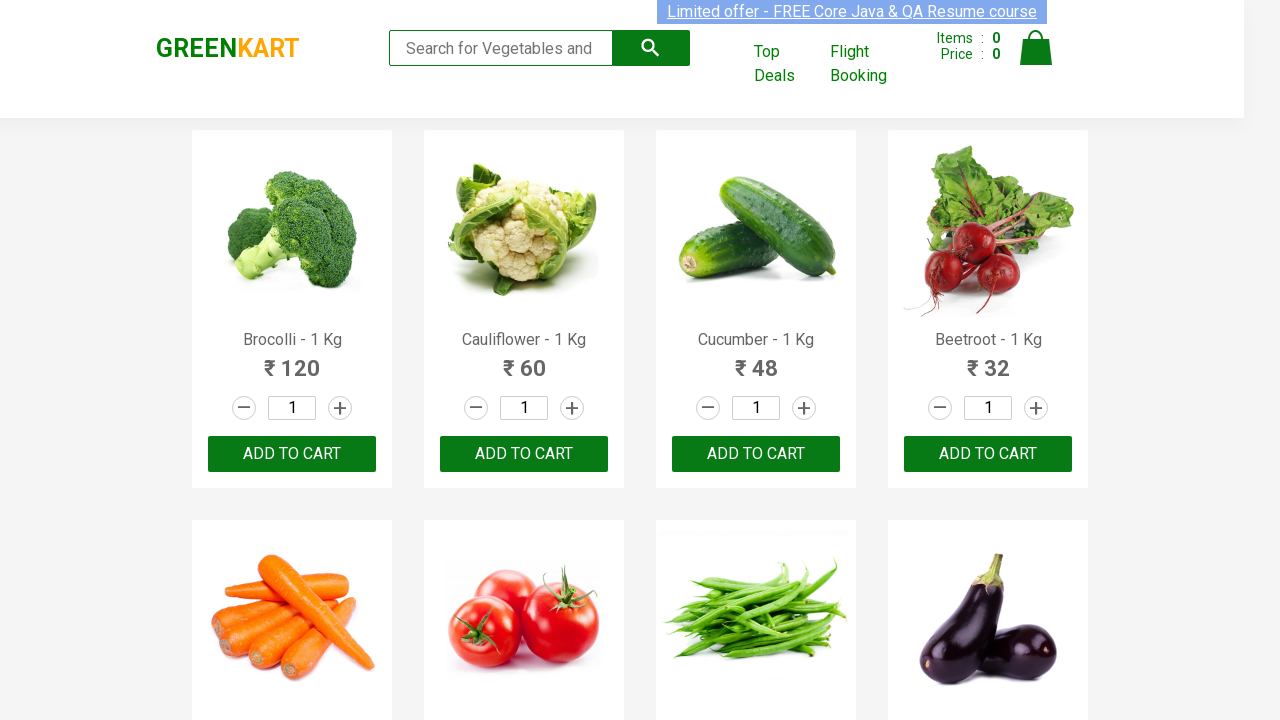

Checked product 2: 'Cauliflower - 1 Kg'
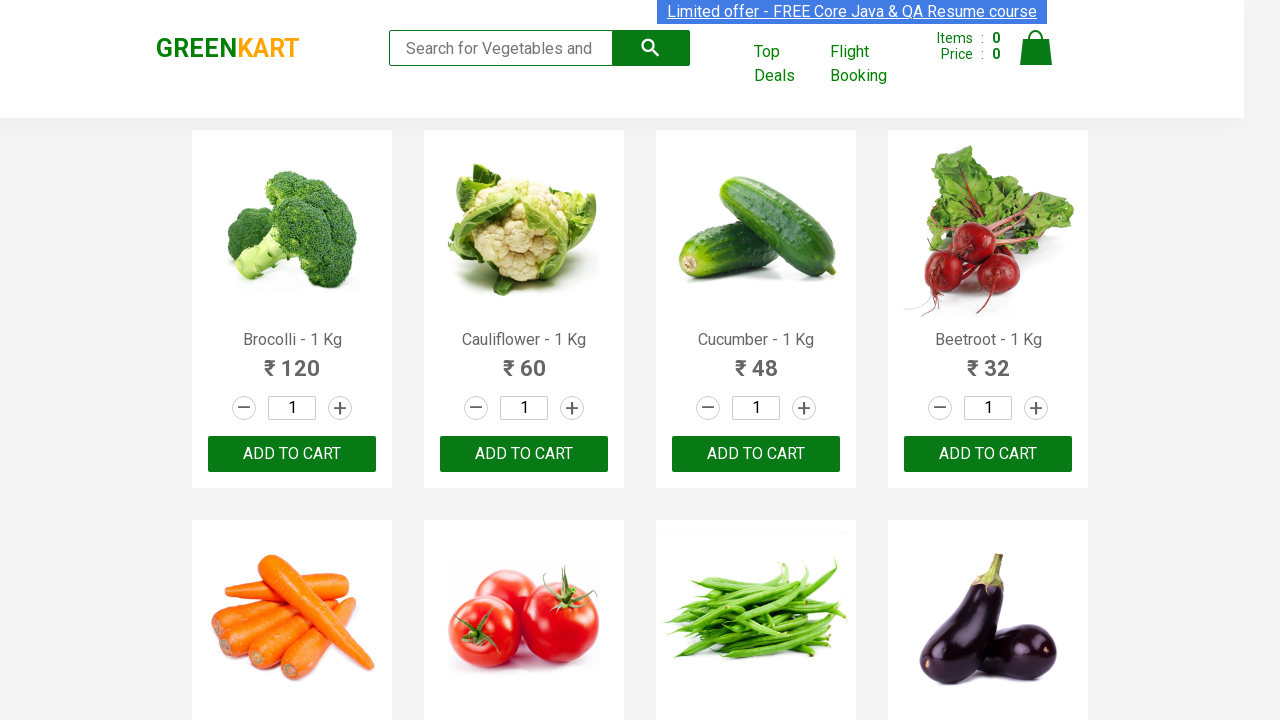

Checked product 3: 'Cucumber - 1 Kg'
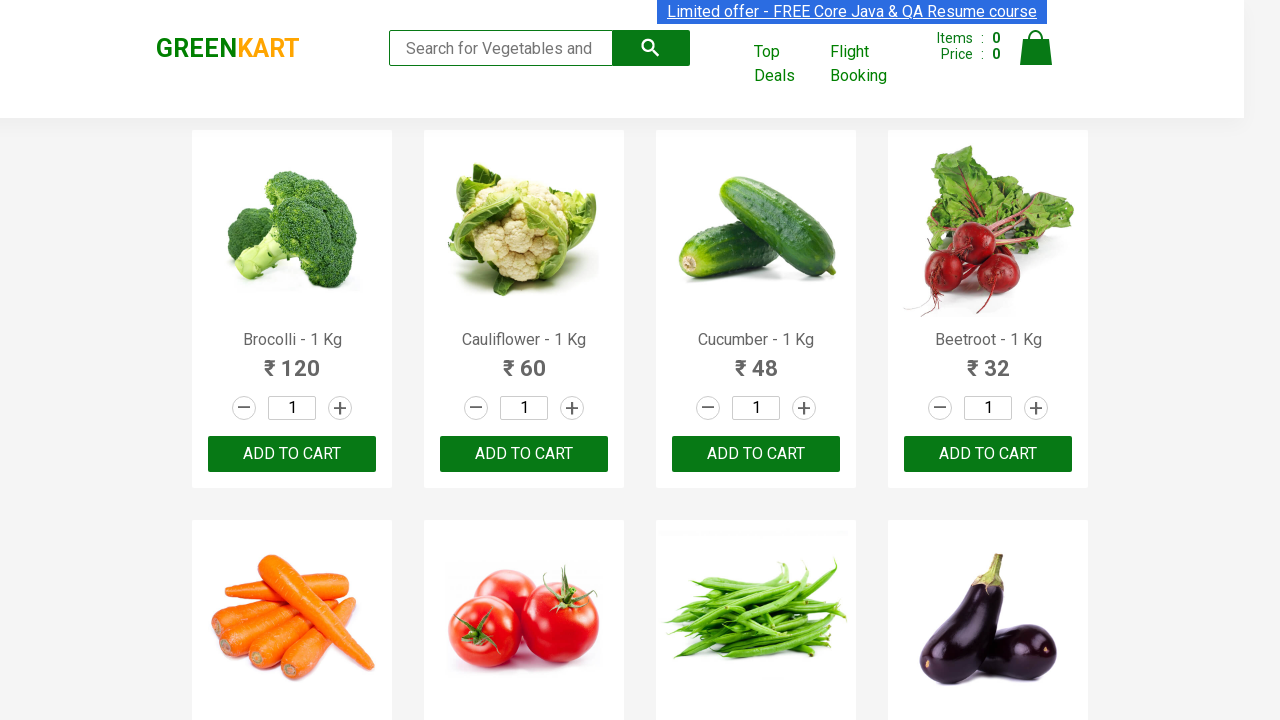

Found Cucumber product, retrieved all ADD TO CART buttons
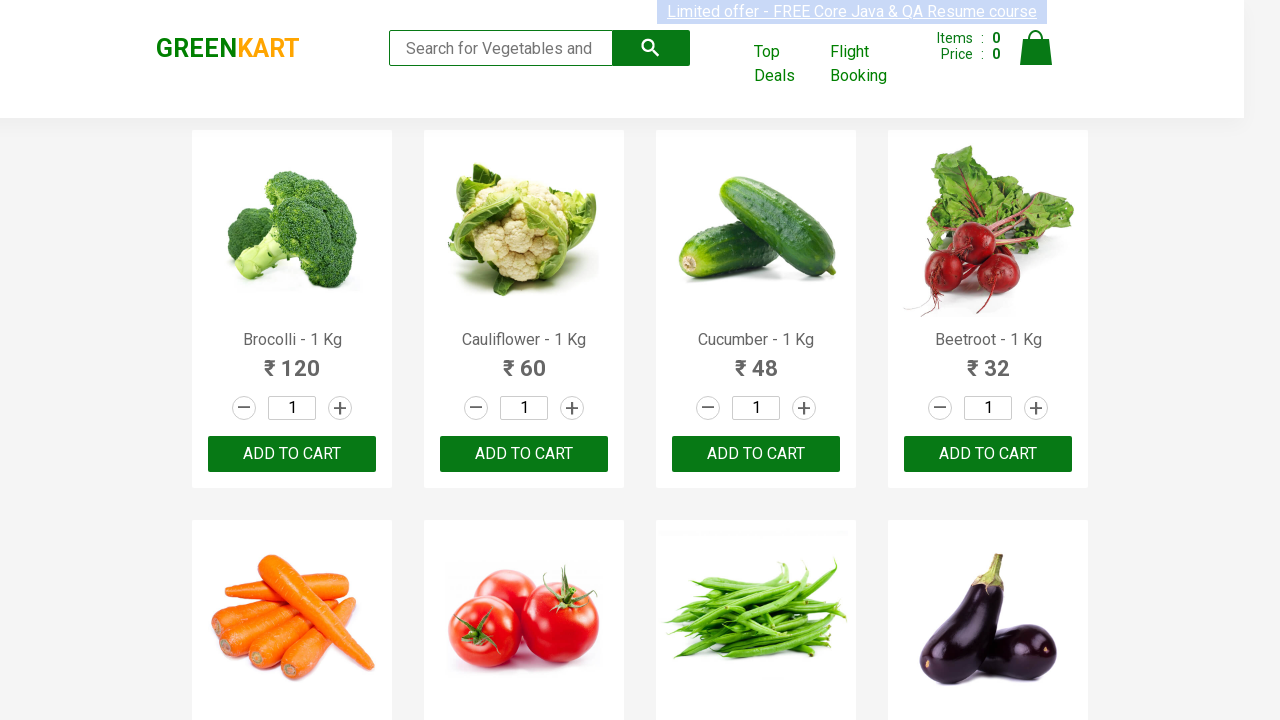

Clicked ADD TO CART button for Cucumber product at (756, 454) on xpath=//button[text()='ADD TO CART'] >> nth=2
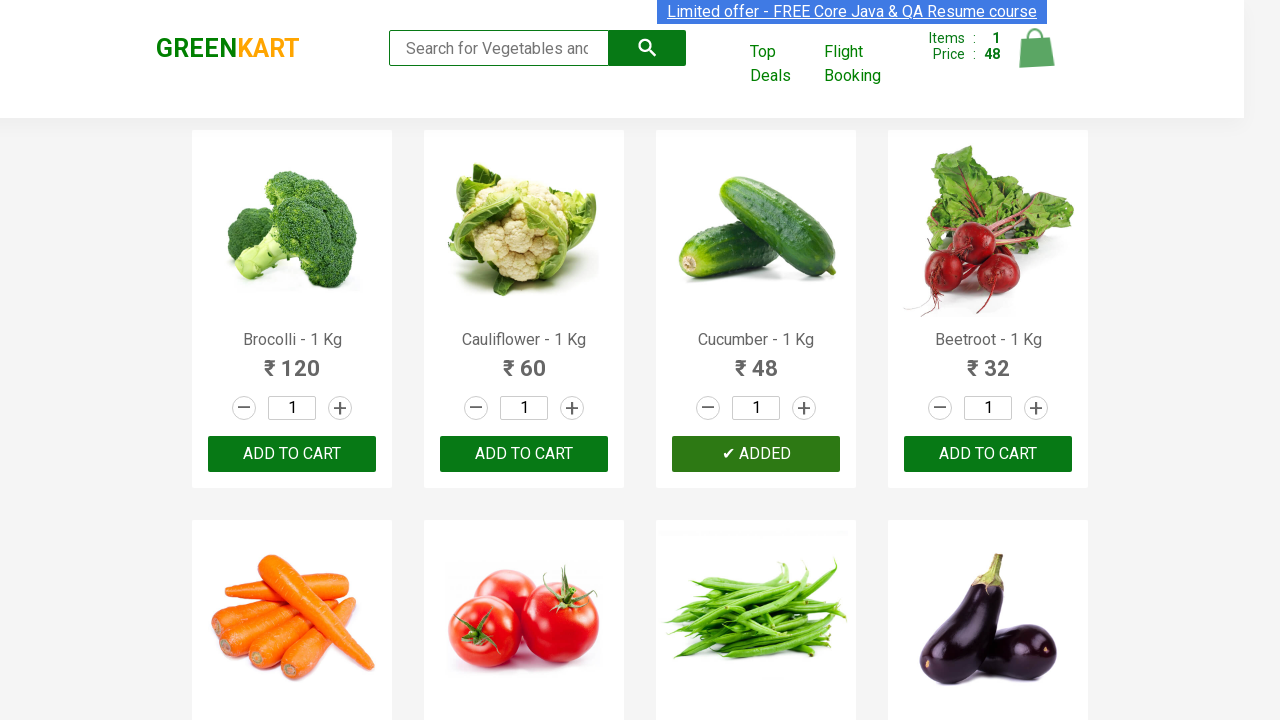

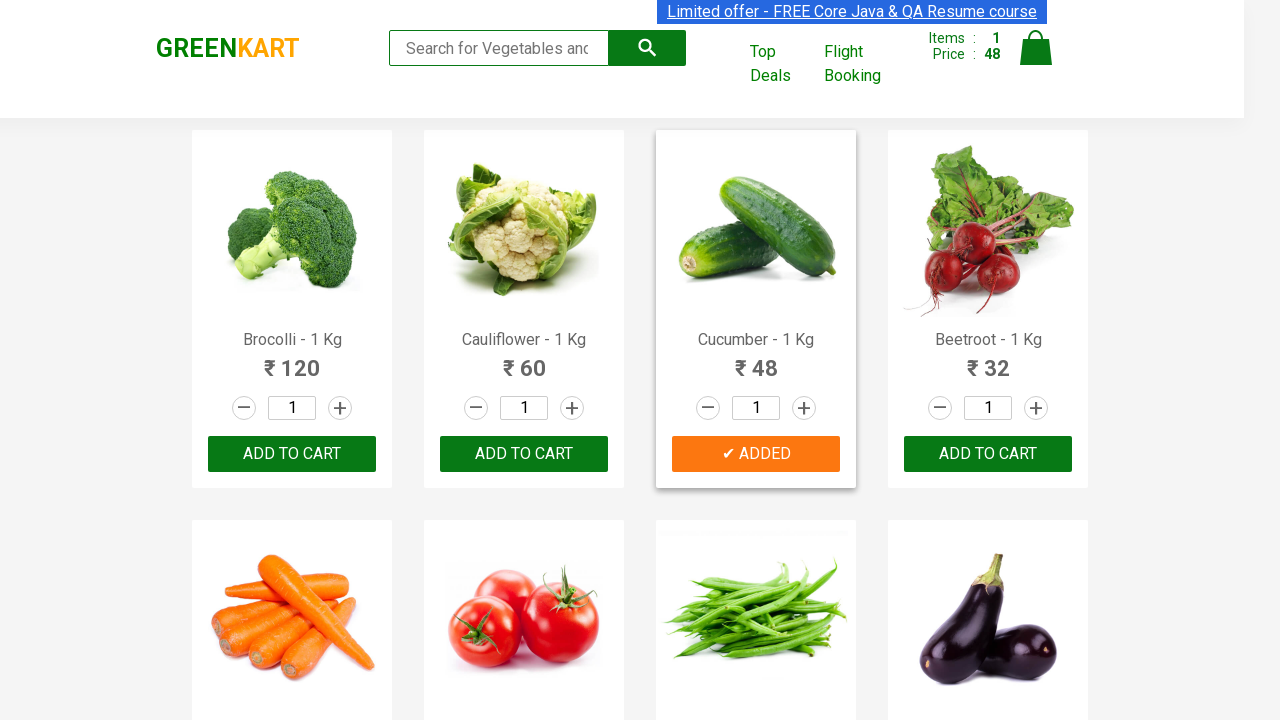